Tests the Redmine roadmap page by navigating to it, applying filters (tracker type, patch option, subprojects checkbox), and verifying the filtered task list is displayed.

Starting URL: https://www.redmine.org/

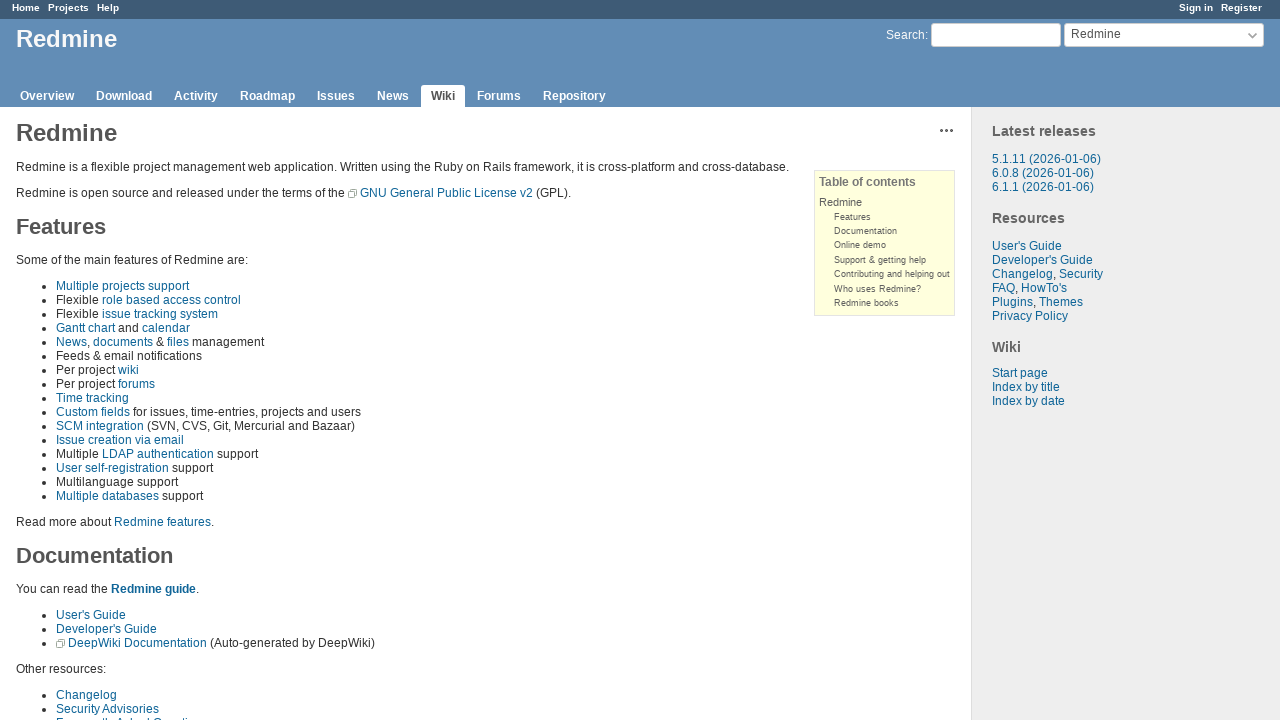

Verified we're on the Redmine homepage
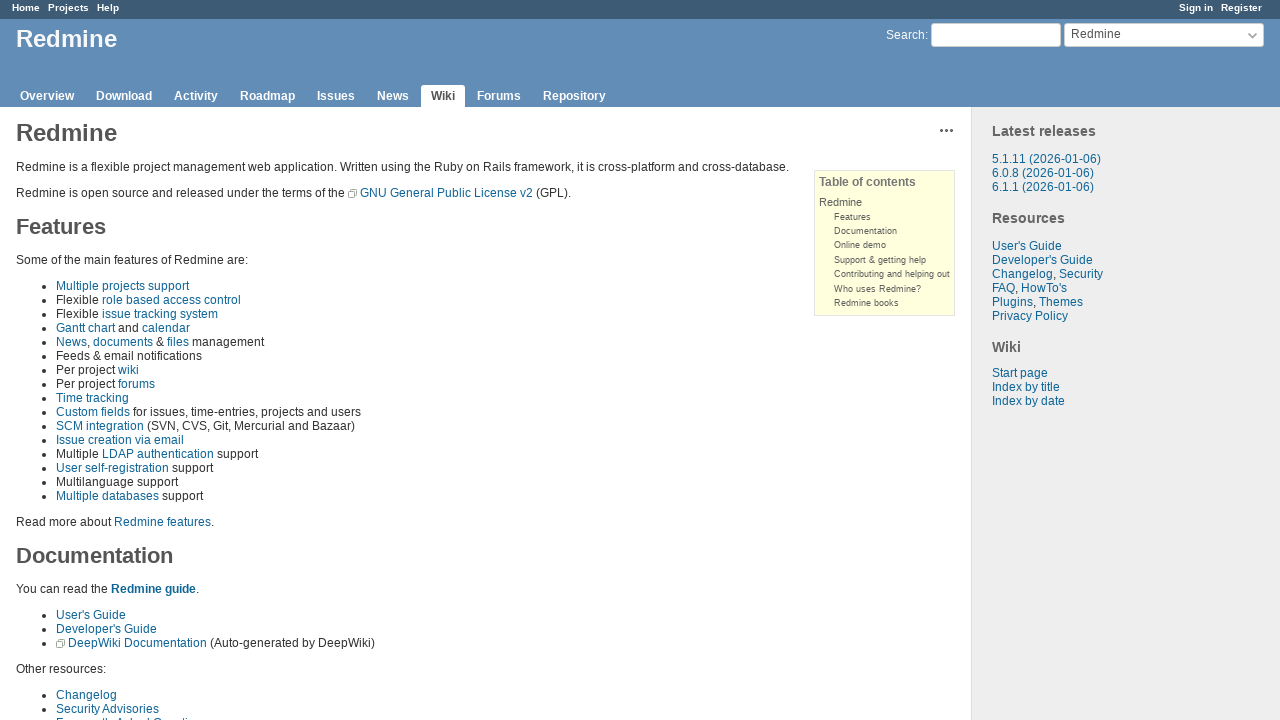

Clicked on the Roadmap link in the header at (268, 96) on #header .roadmap
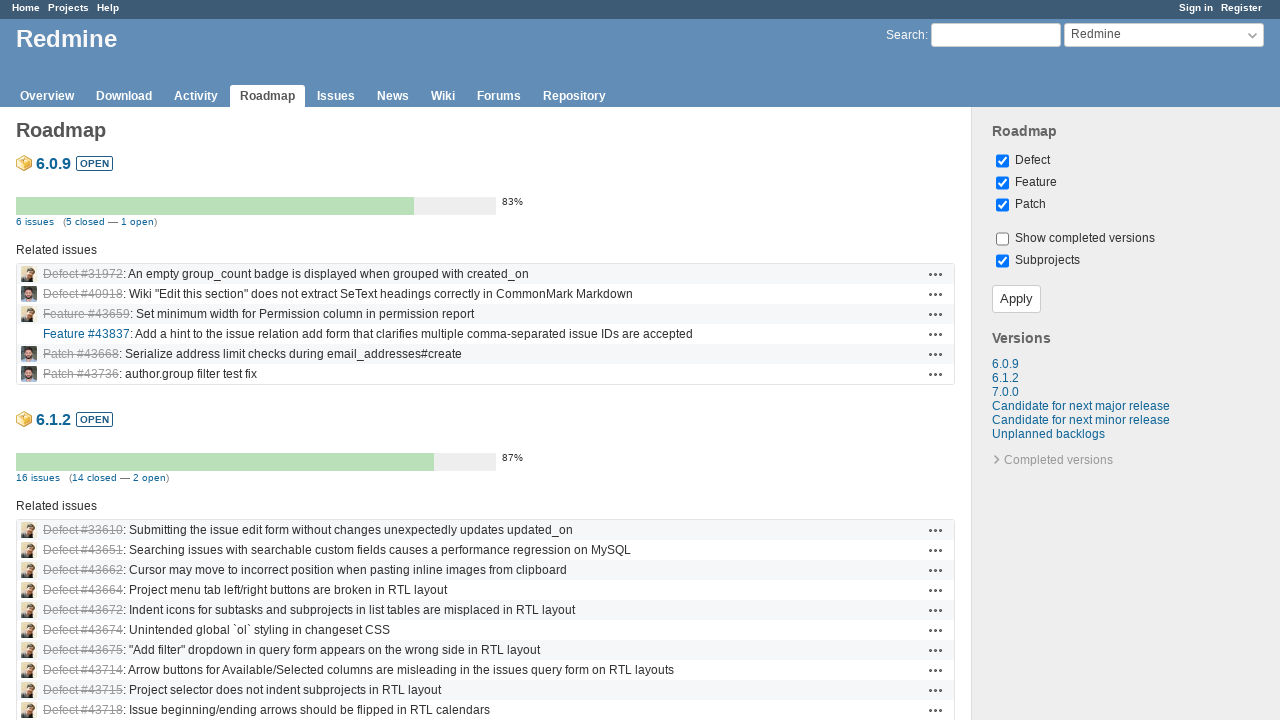

Roadmap page loaded
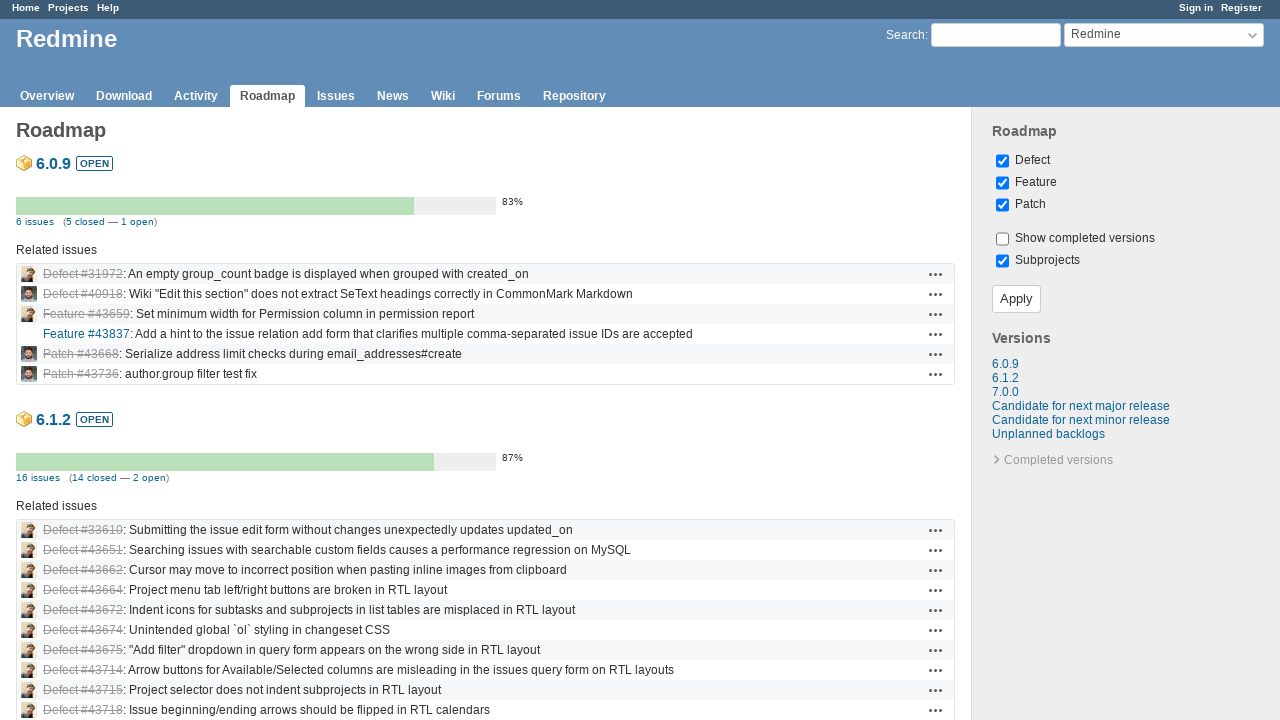

Clicked on the first tracker filter checkbox at (1002, 161) on [name*='tracker'] >> nth=0
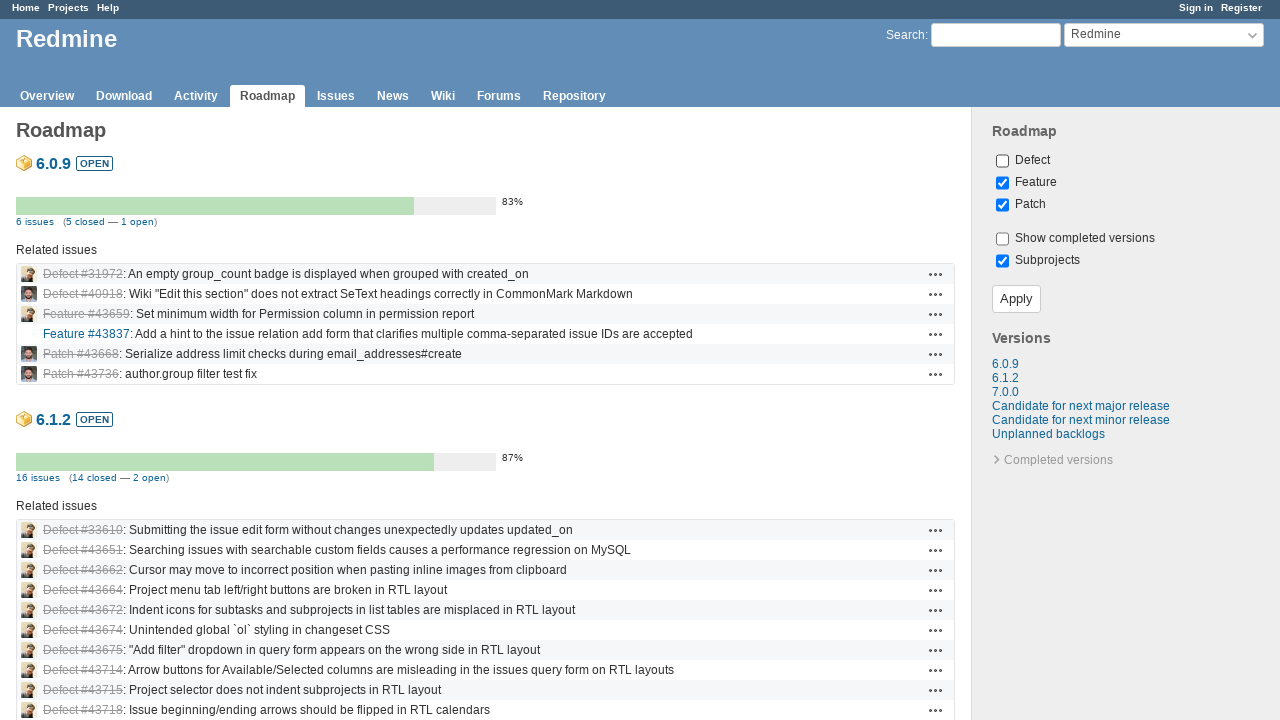

Clicked on the patch/value 2 option at (1002, 183) on input[value='2']
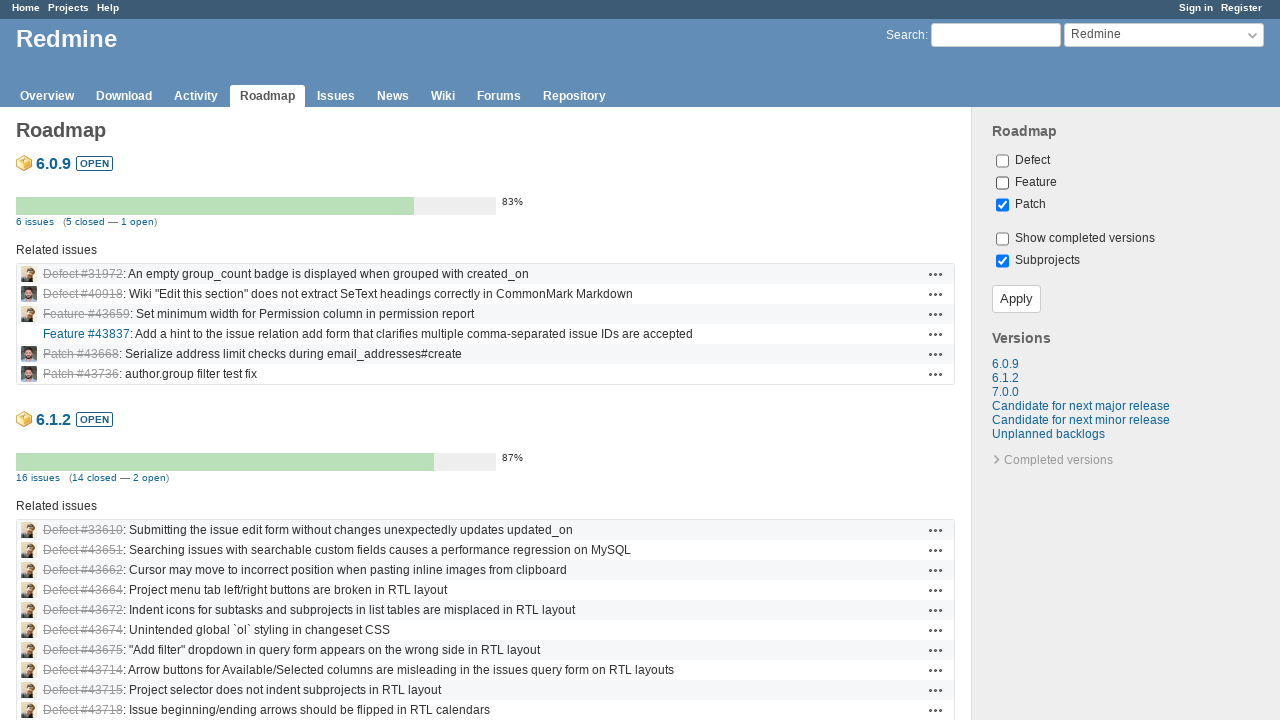

Clicked on the subprojects checkbox at (1002, 261) on #with_subprojects[type='checkbox']
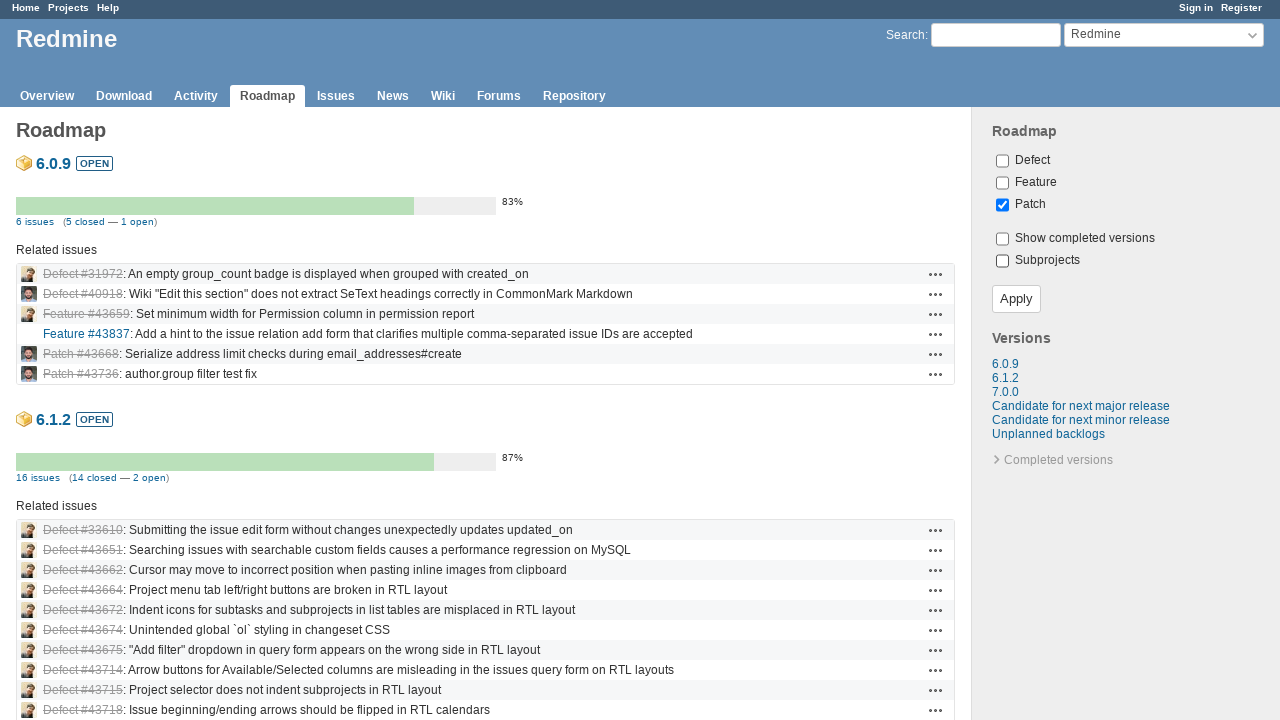

Clicked the apply/submit button to apply filters at (1016, 299) on .button-small
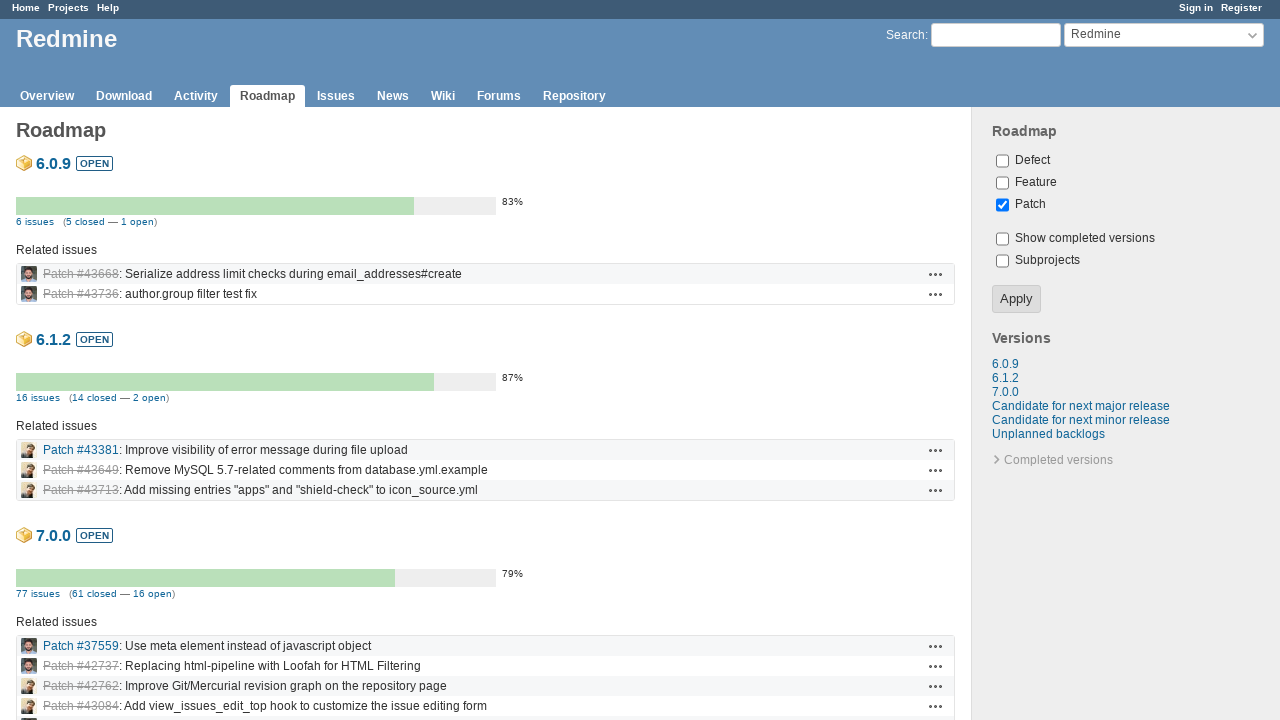

Waited for page to load and filters to be applied
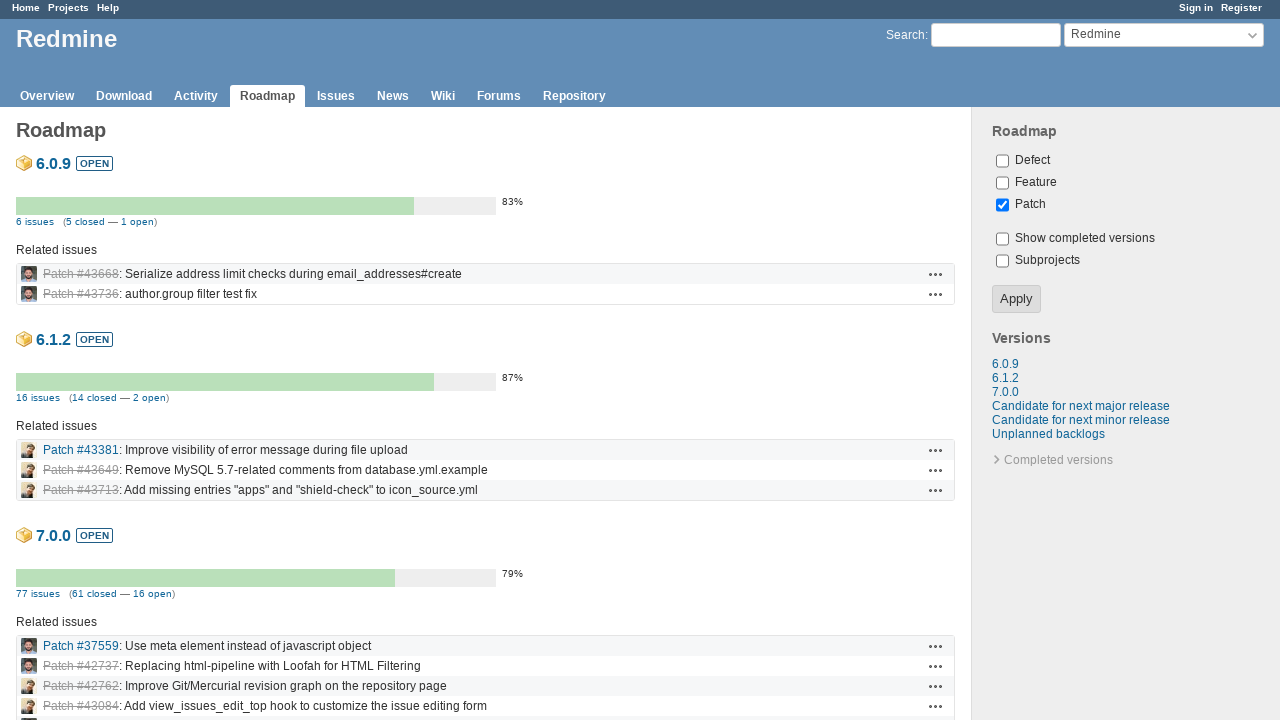

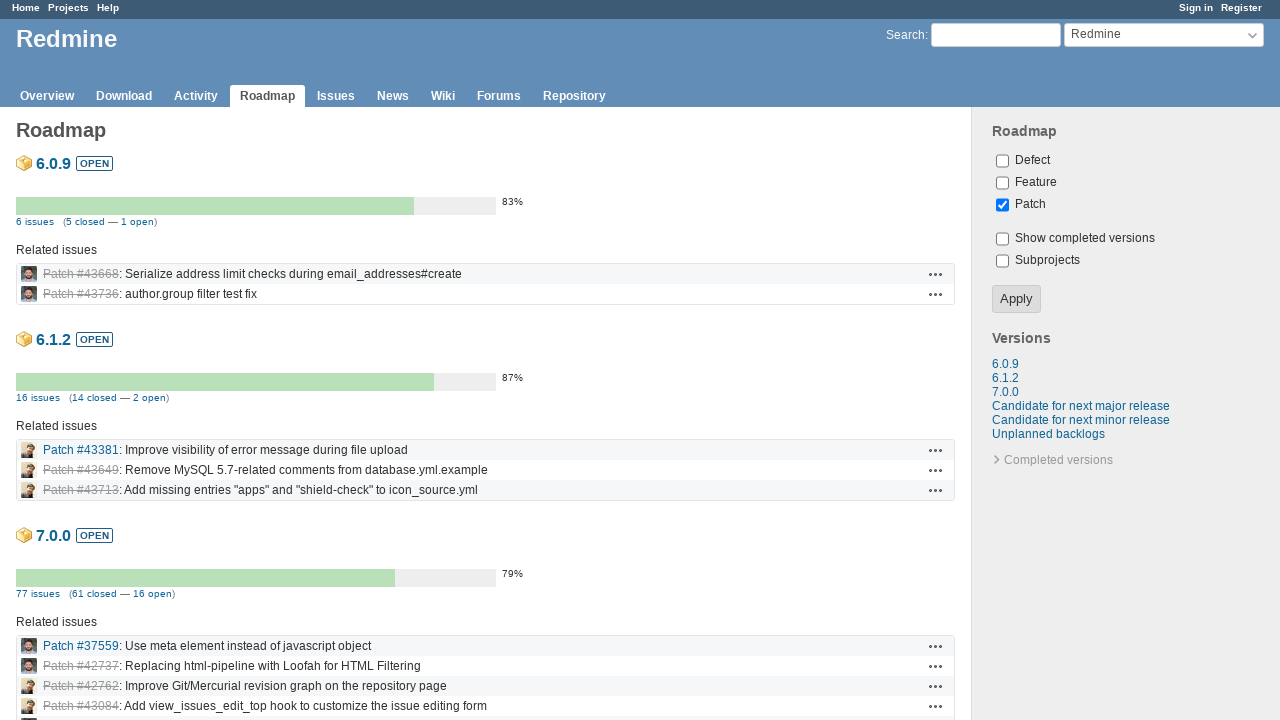